Tests modal functionality by clicking a button to open a modal and then clicking the close button to dismiss it using JavaScript execution

Starting URL: https://formy-project.herokuapp.com/modal

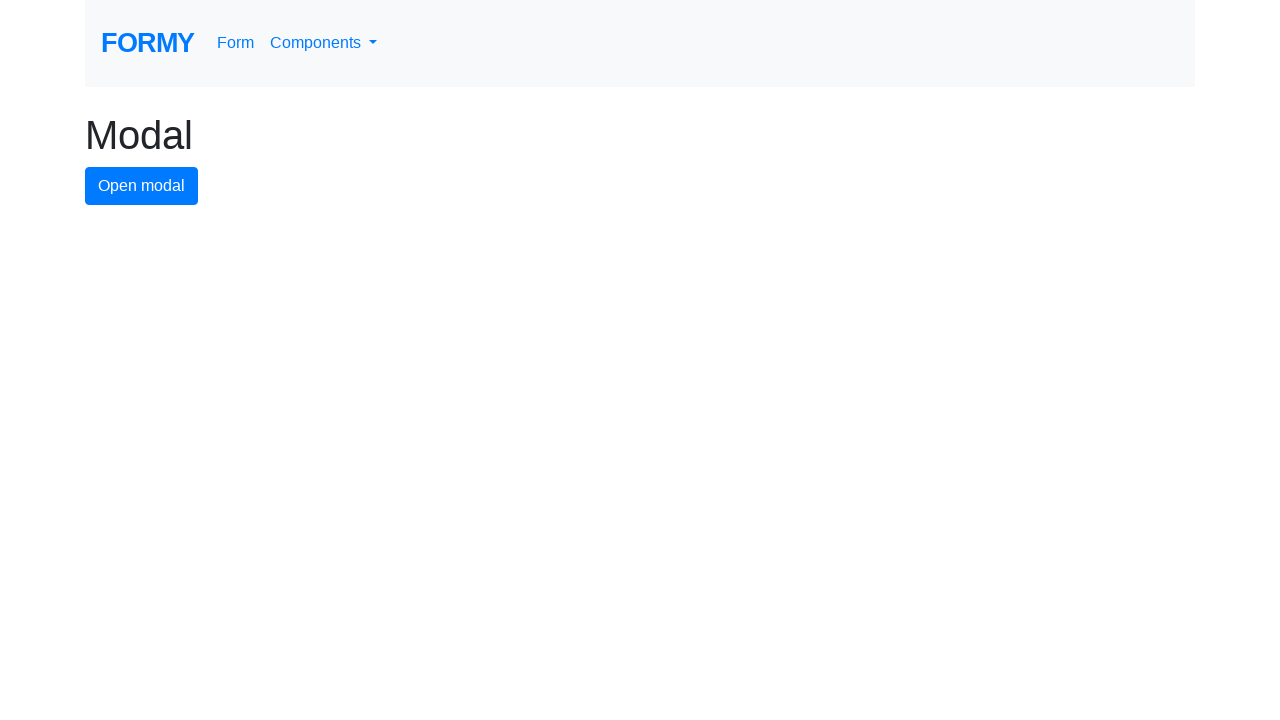

Clicked button to open modal at (142, 186) on #modal-button
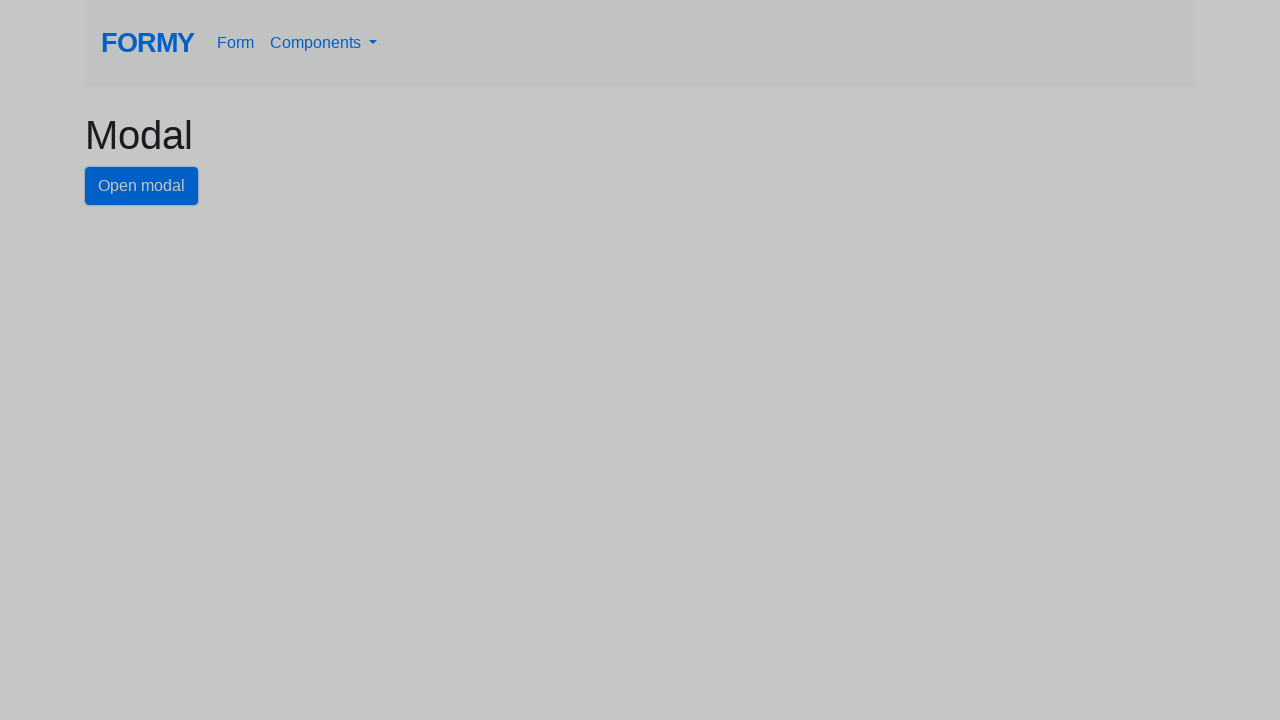

Modal appeared and close button became visible
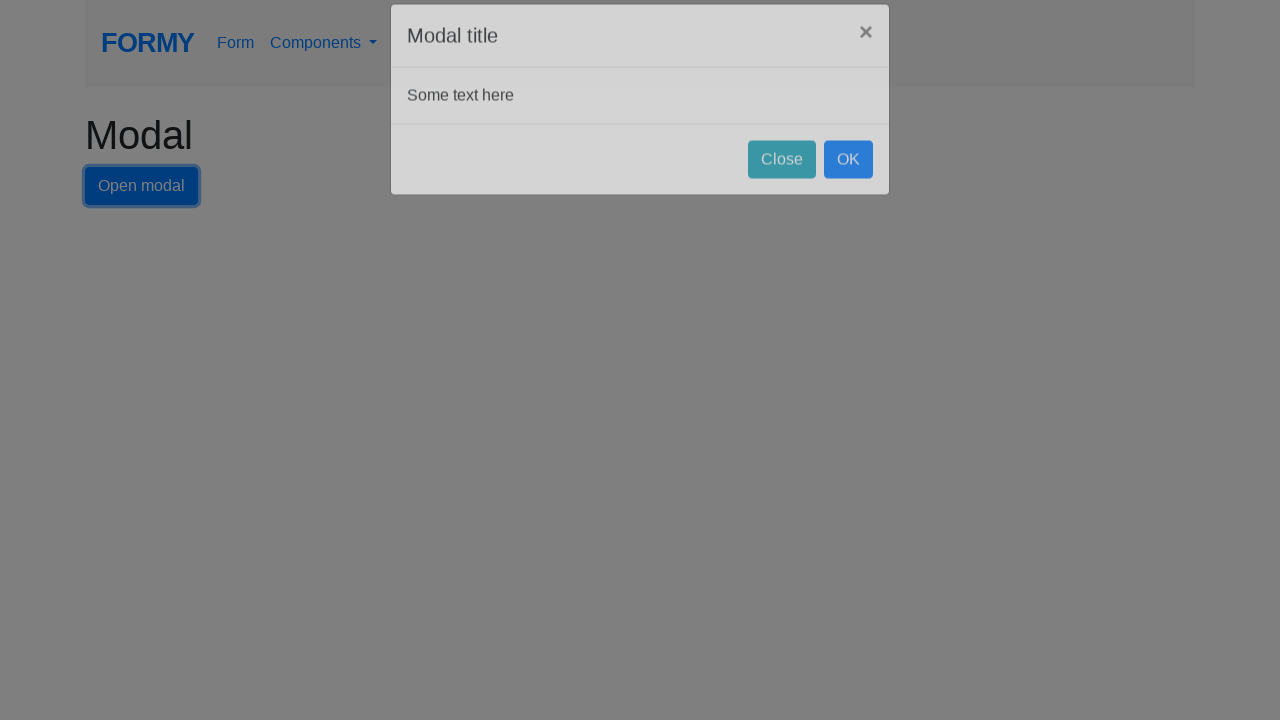

Clicked close button to dismiss modal at (782, 184) on #close-button
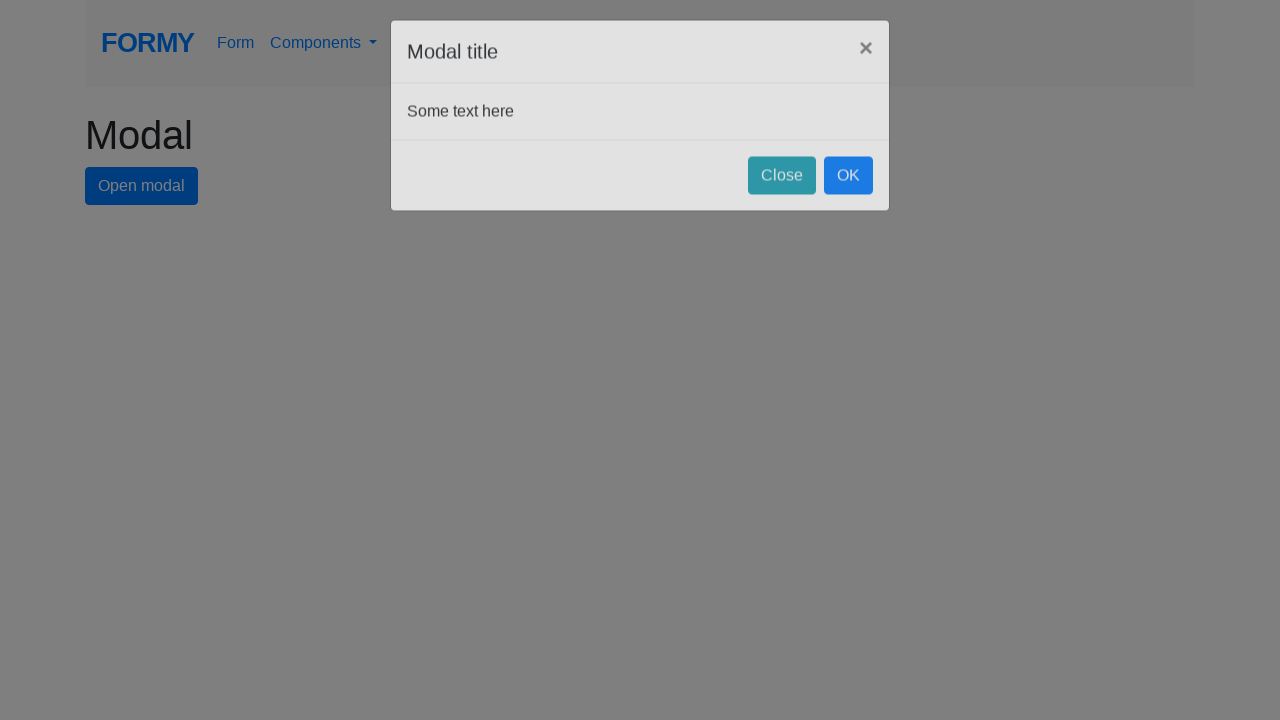

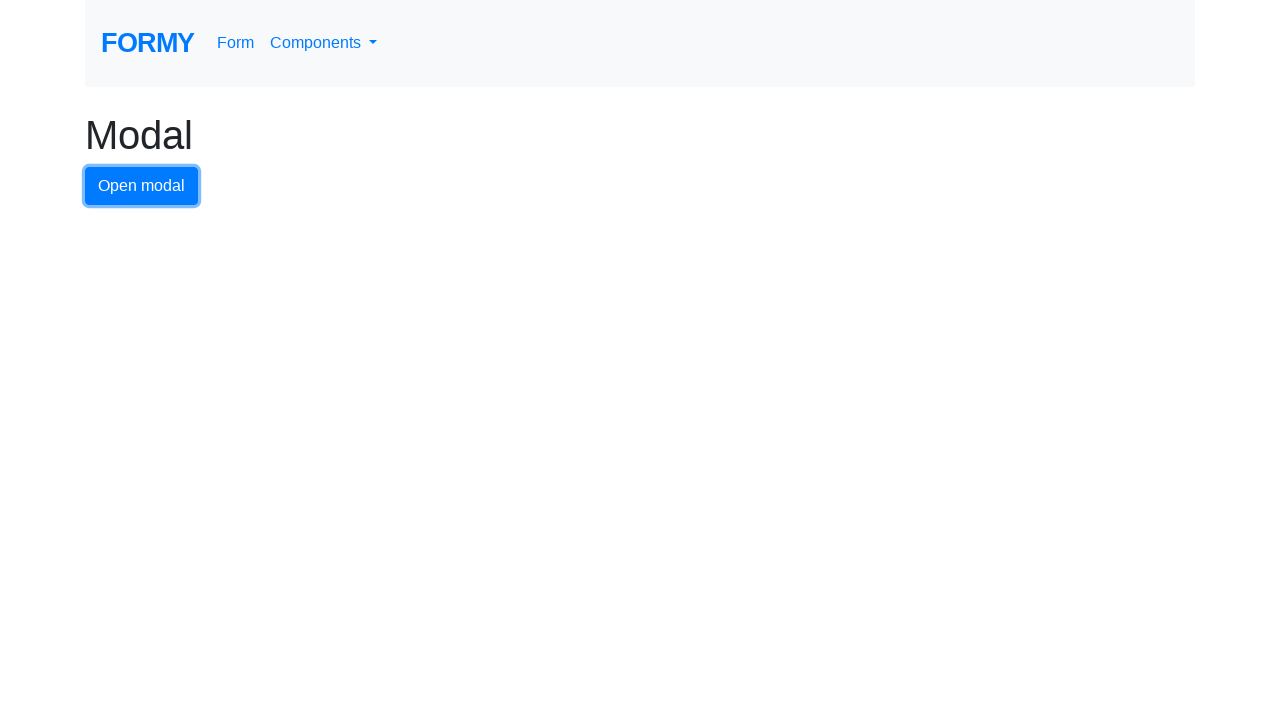